Fills out the API key generation form with random data and submits it

Starting URL: https://api.nasa.gov/

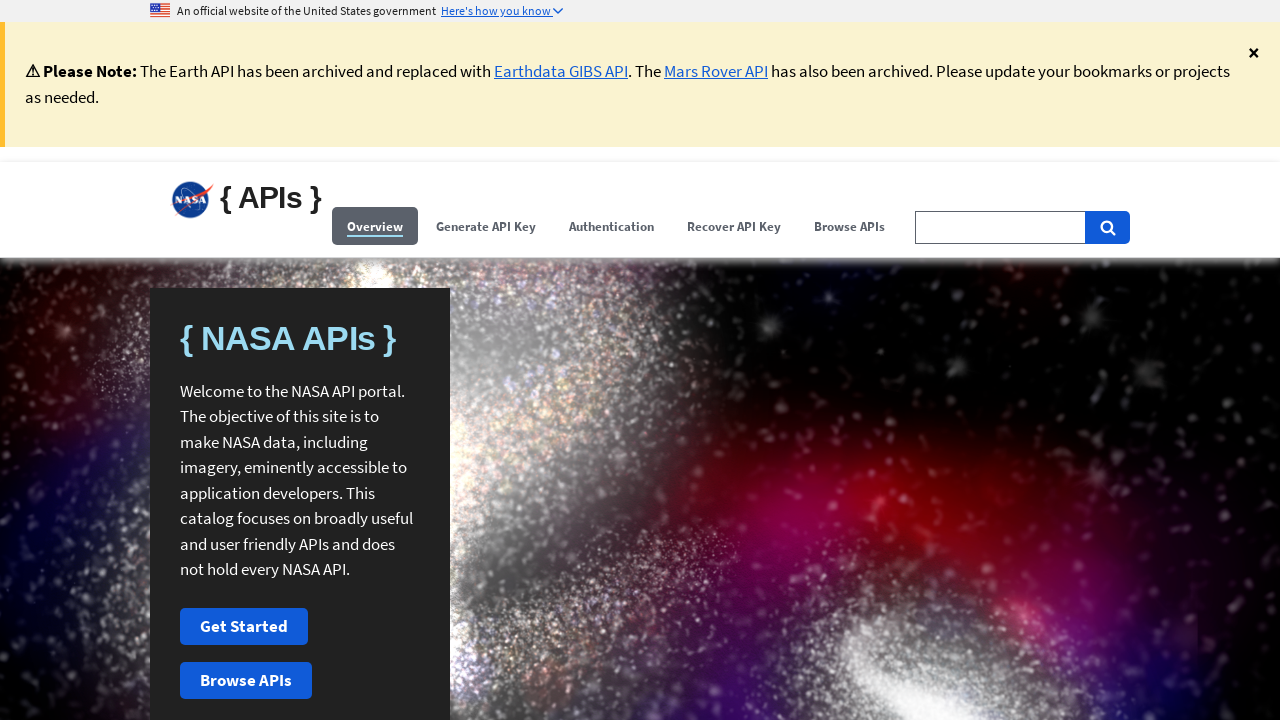

Filled First Name field with 'Marcus' via shadow DOM
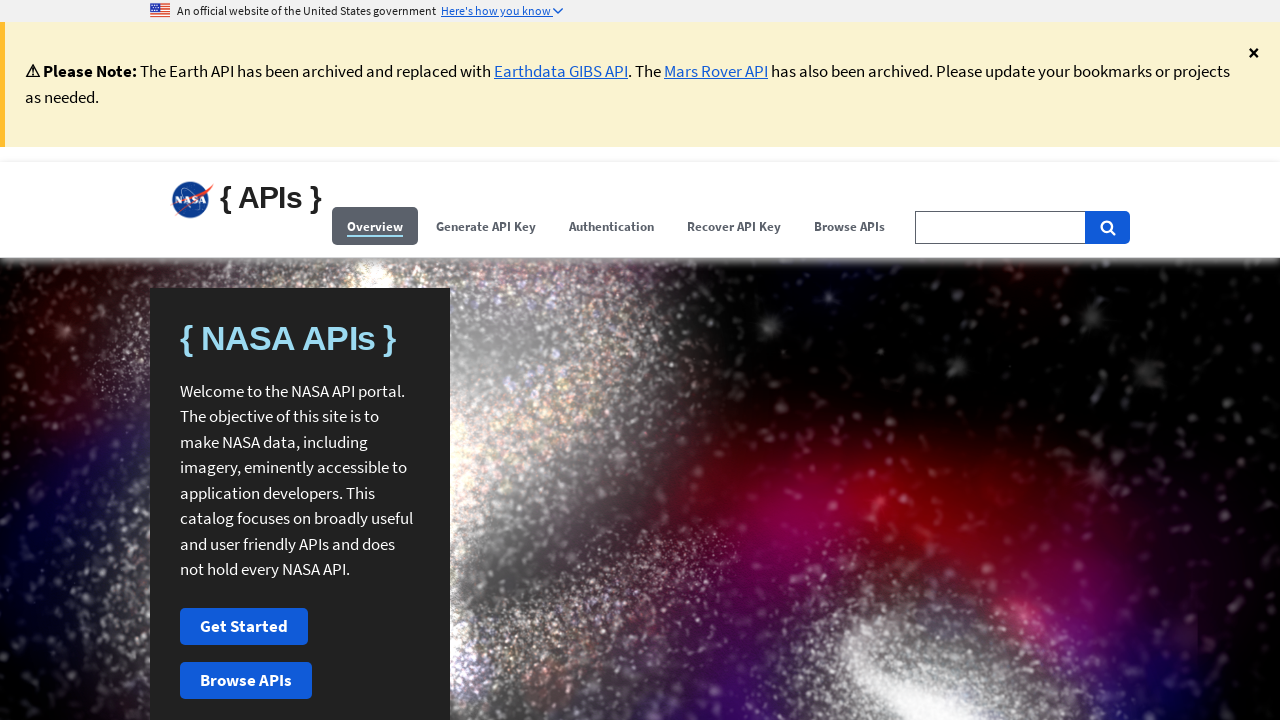

Filled Last Name field with 'Thompson' via shadow DOM
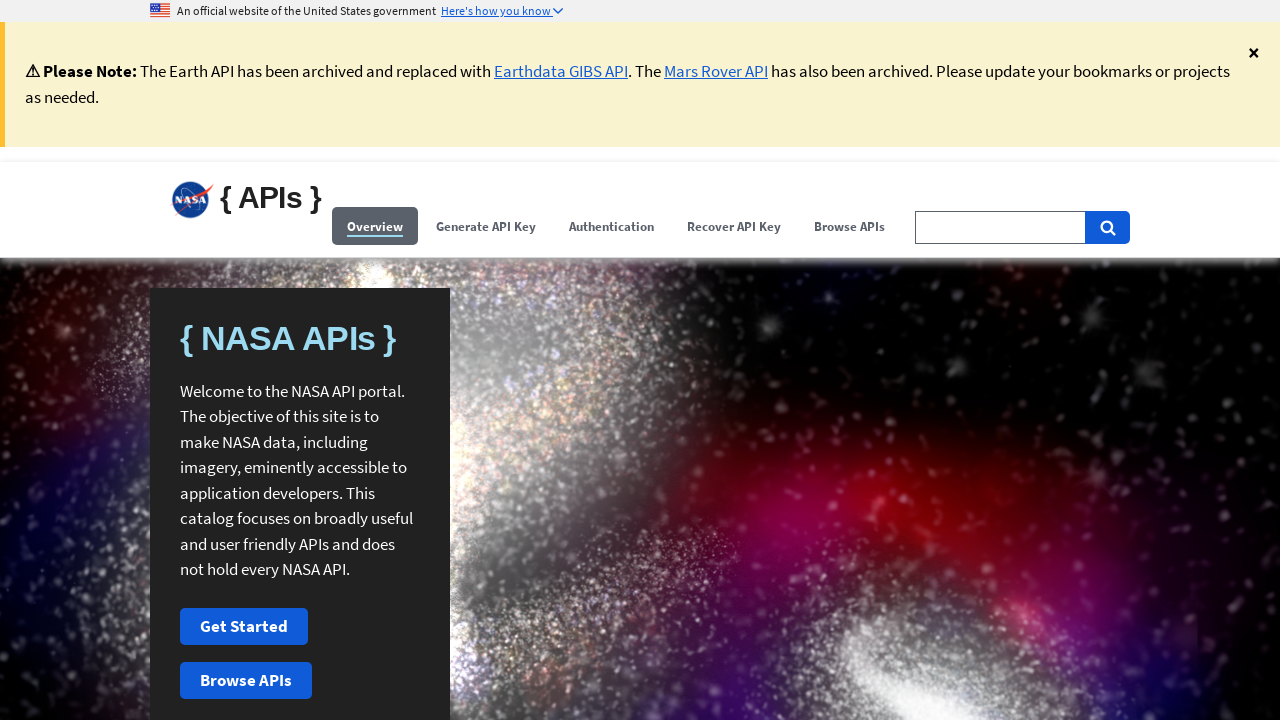

Filled Email field with 'marcus.thompson@testmail.com' via shadow DOM
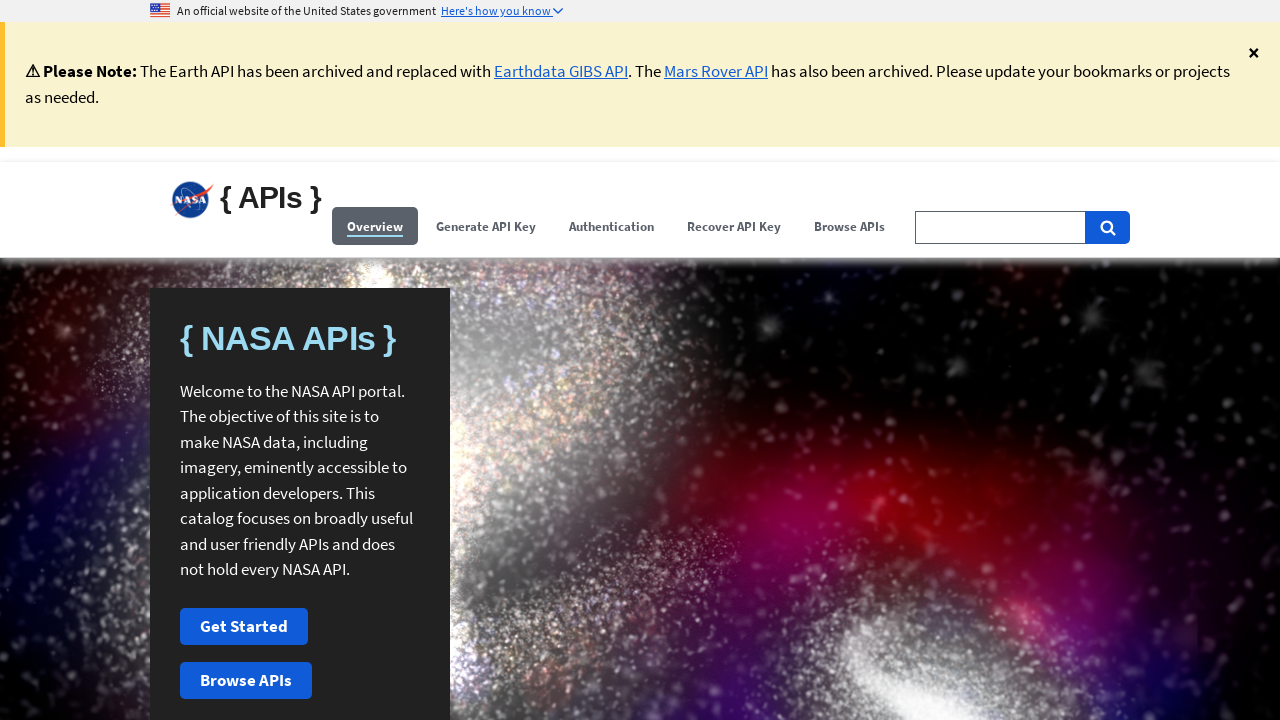

Clicked Signup button to submit API key generation form
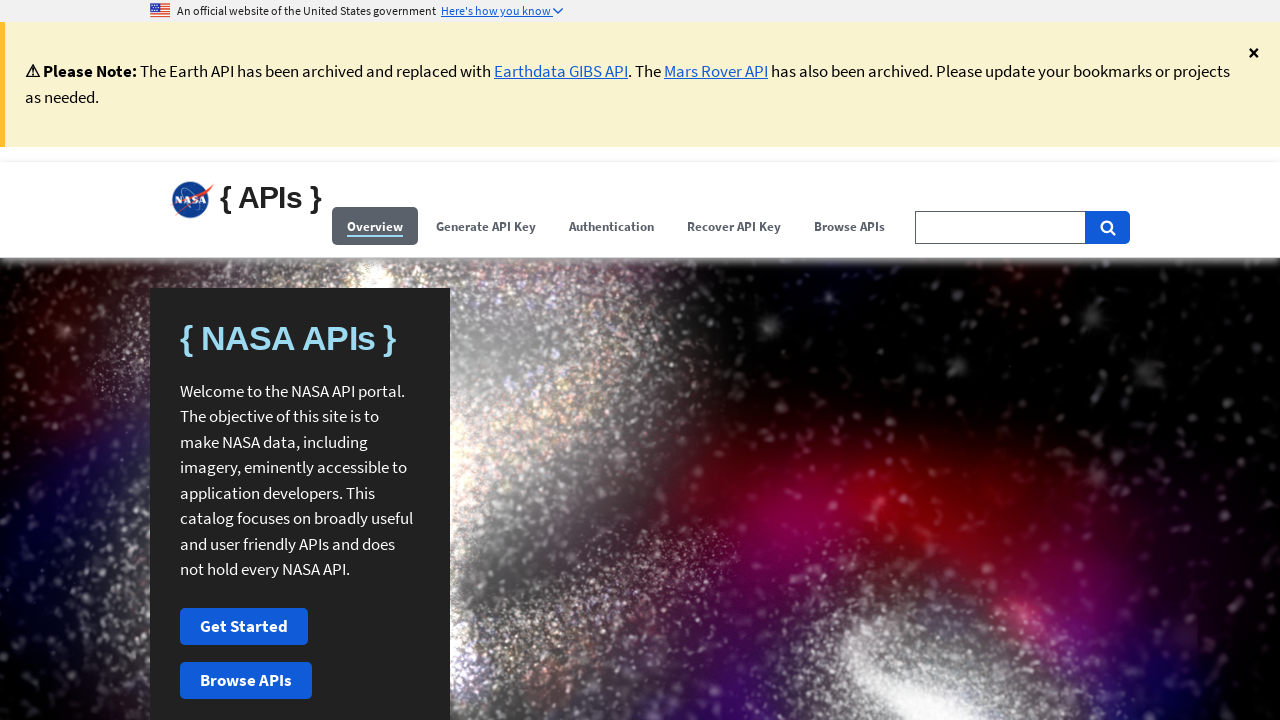

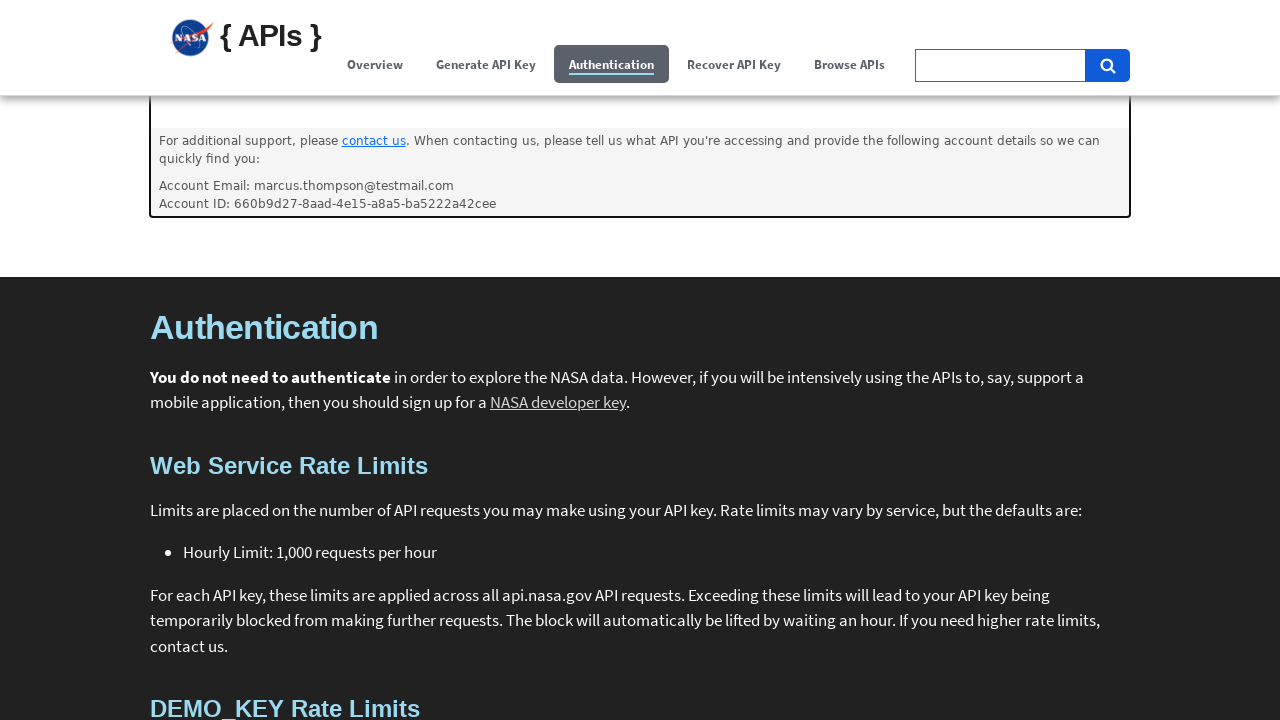